Navigates to a GitHub user profile page and waits for the page to load completely

Starting URL: https://github.com/EightEggs

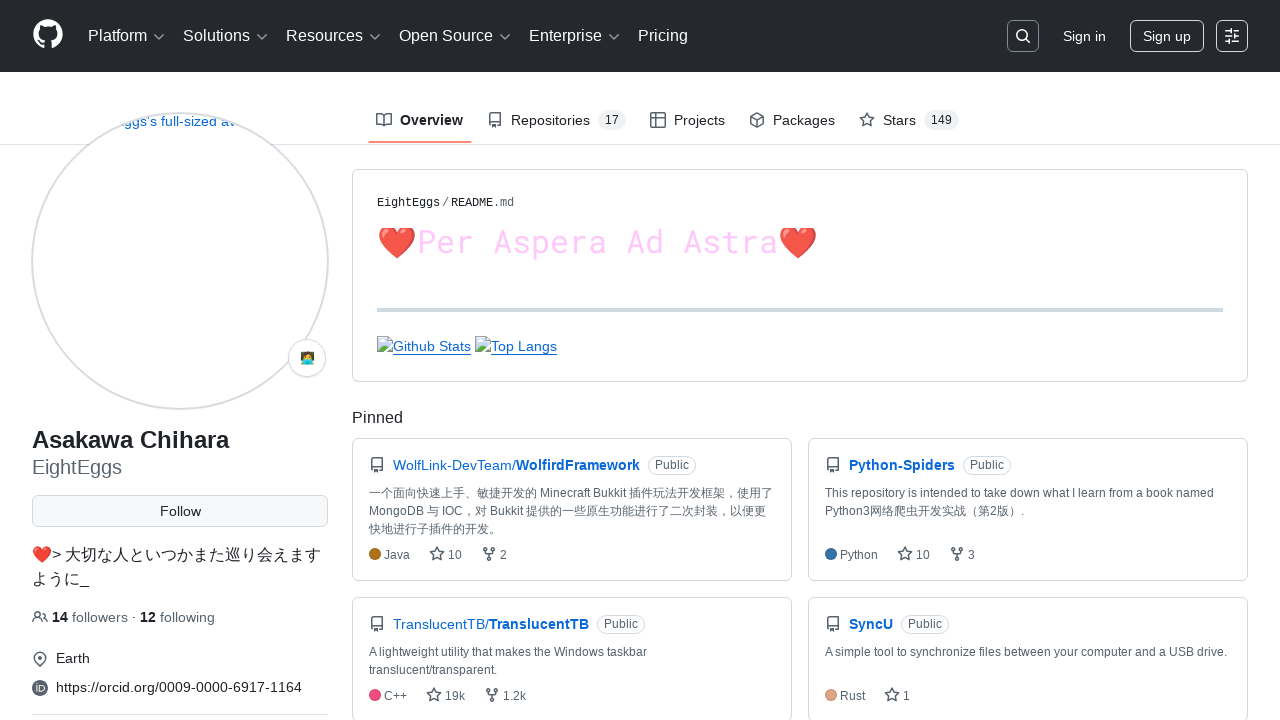

Waited for page network to become idle, indicating profile page has fully loaded
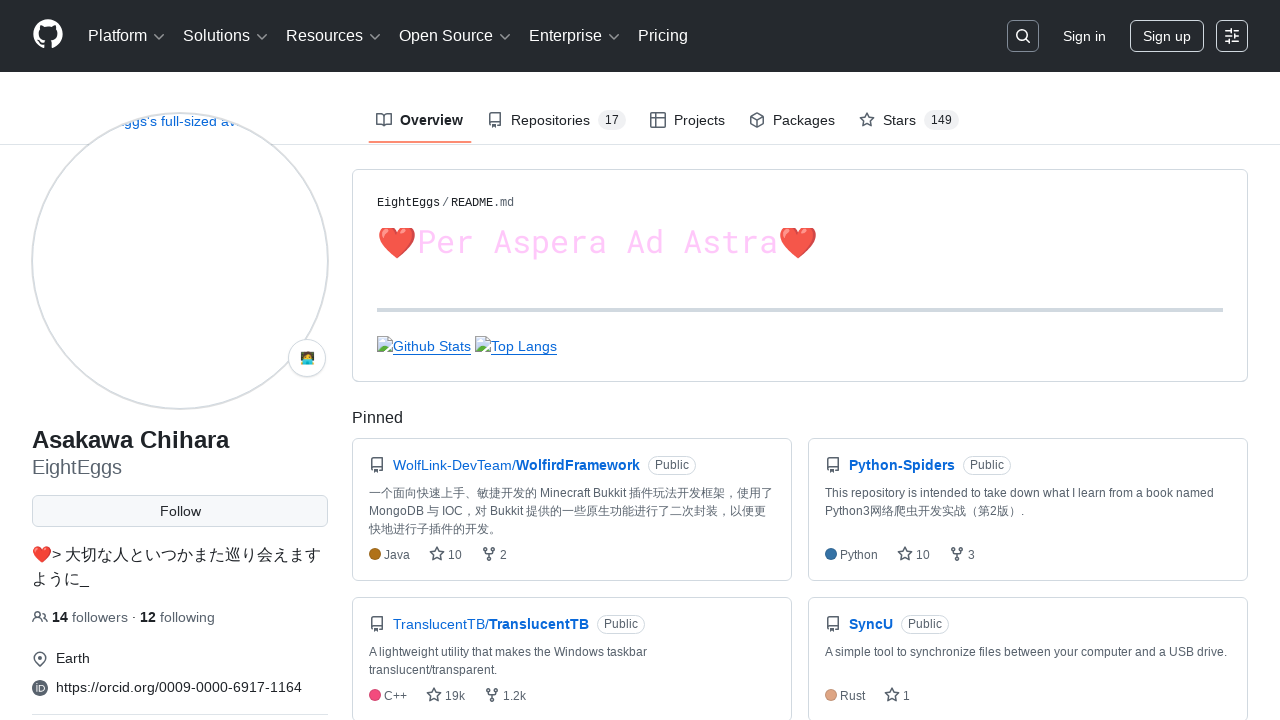

Verified profile avatar element is present on the GitHub user profile page
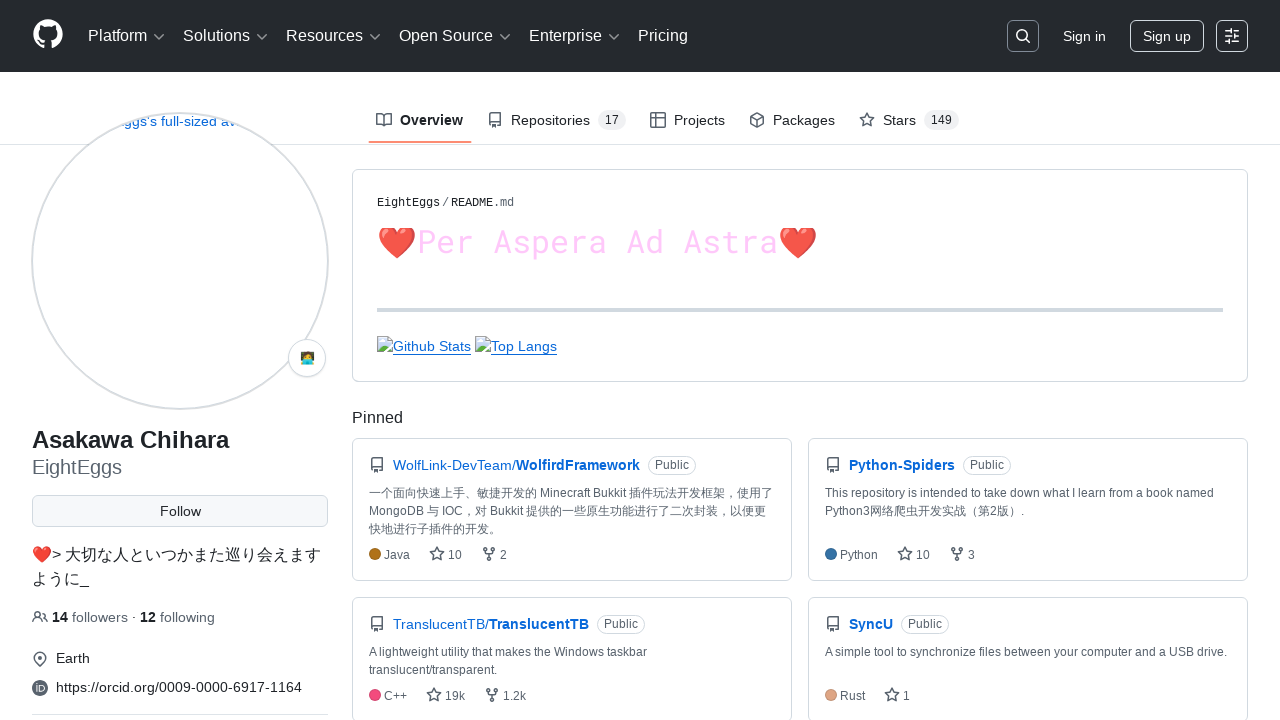

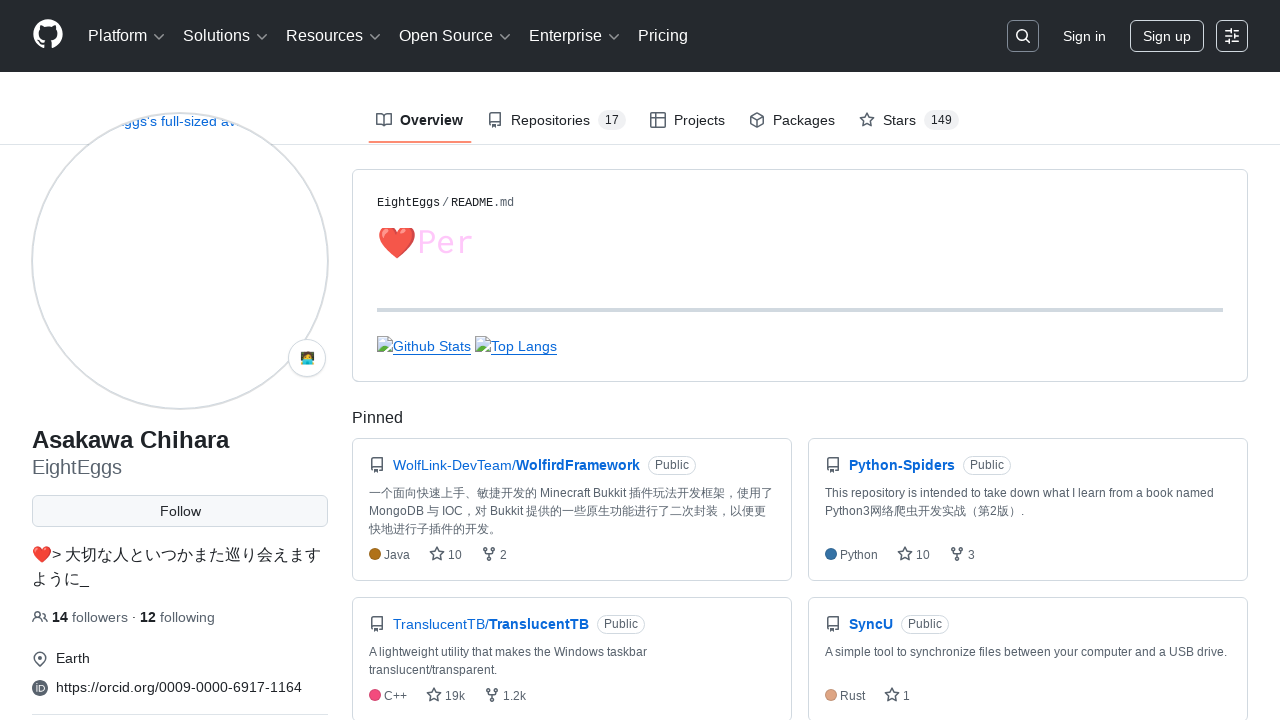